Tests drag and drop functionality by dragging an element from source to target location on the demo page

Starting URL: https://qavbox.github.io/demo/dragndrop/

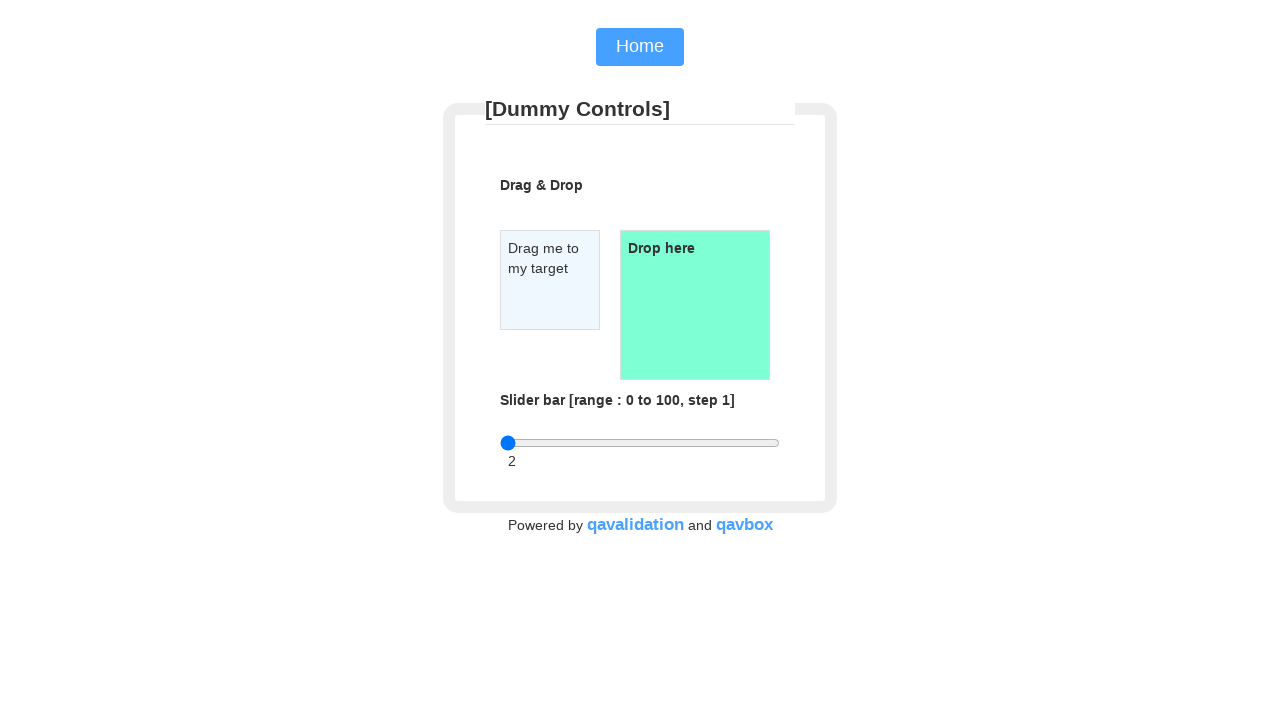

Located draggable source element
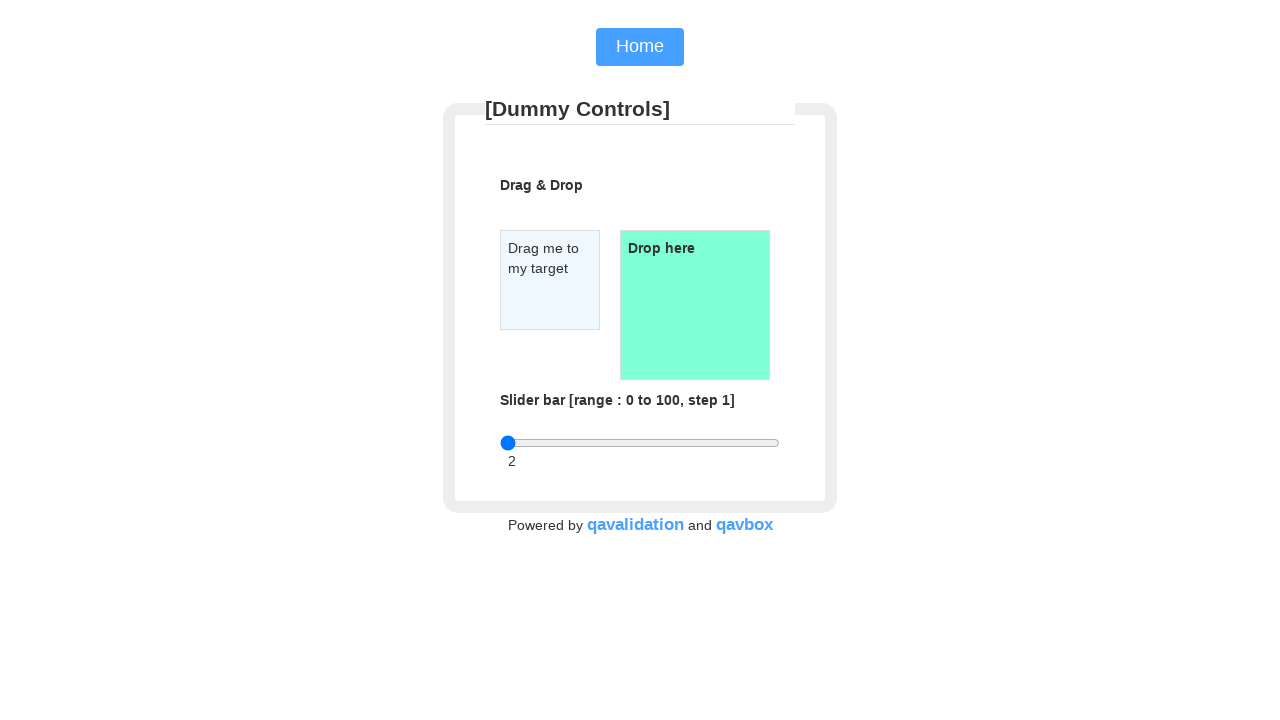

Located droppable target element
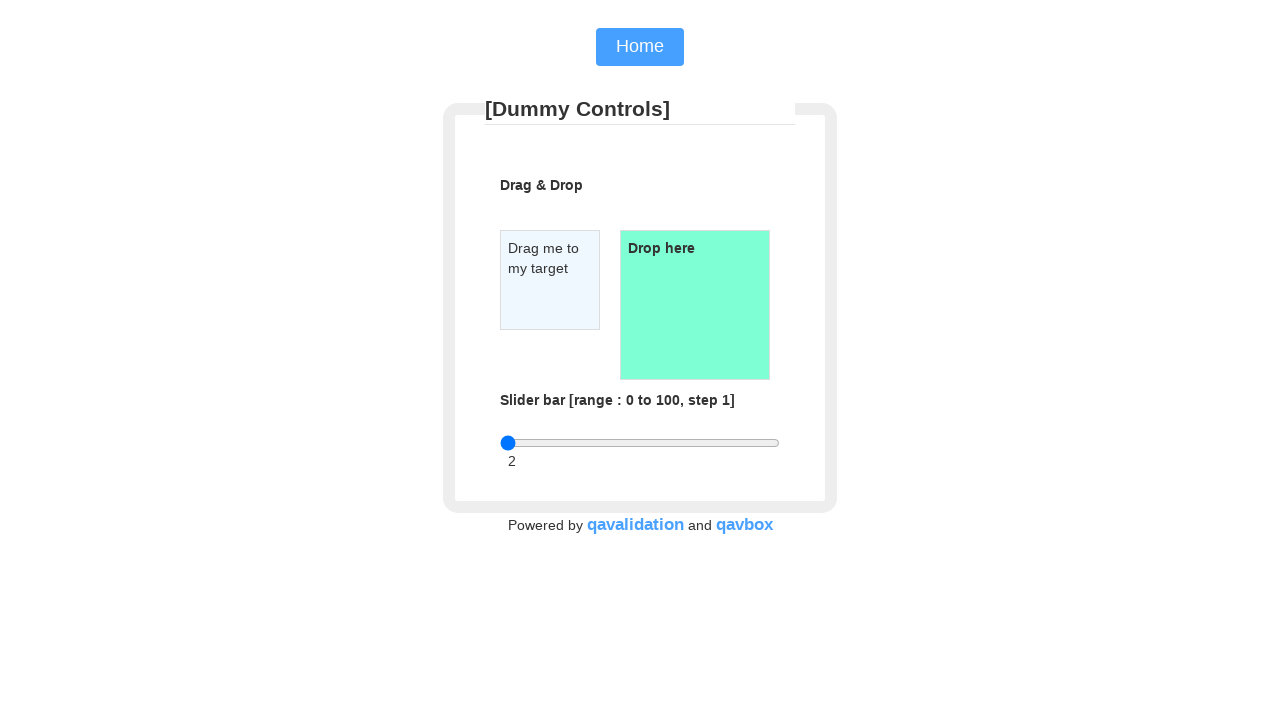

Dragged element from source to target location at (695, 305)
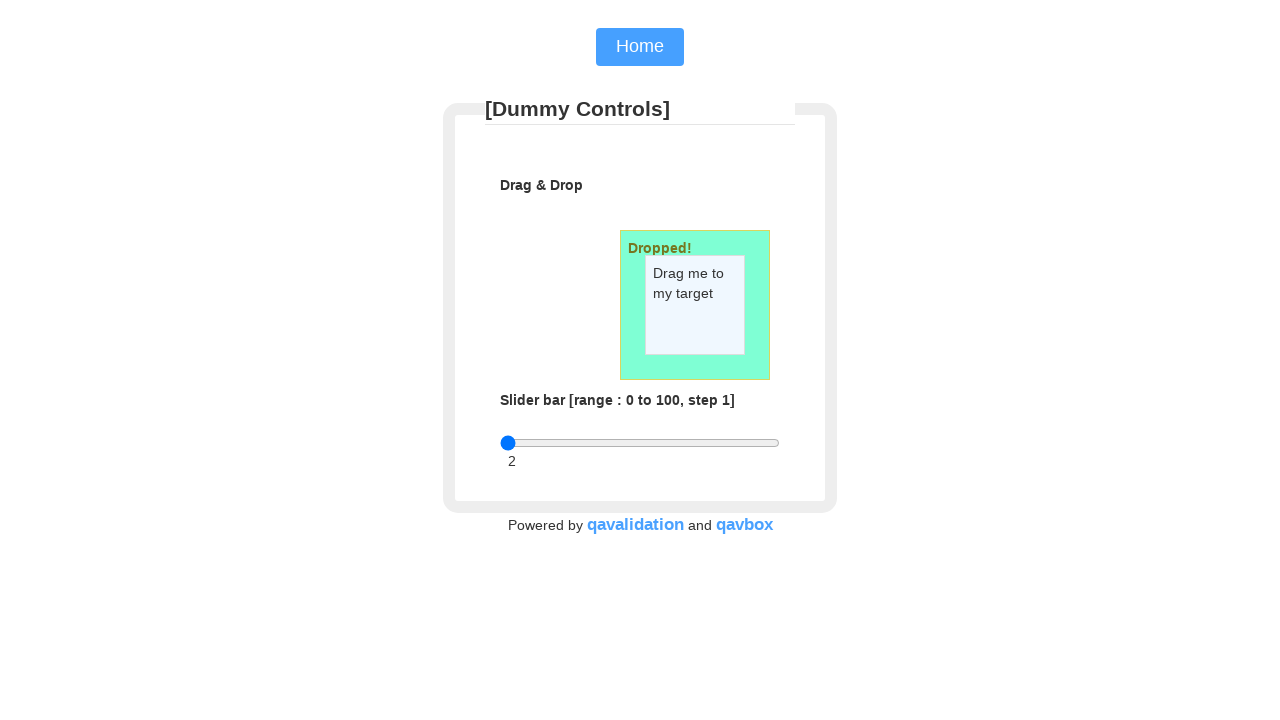

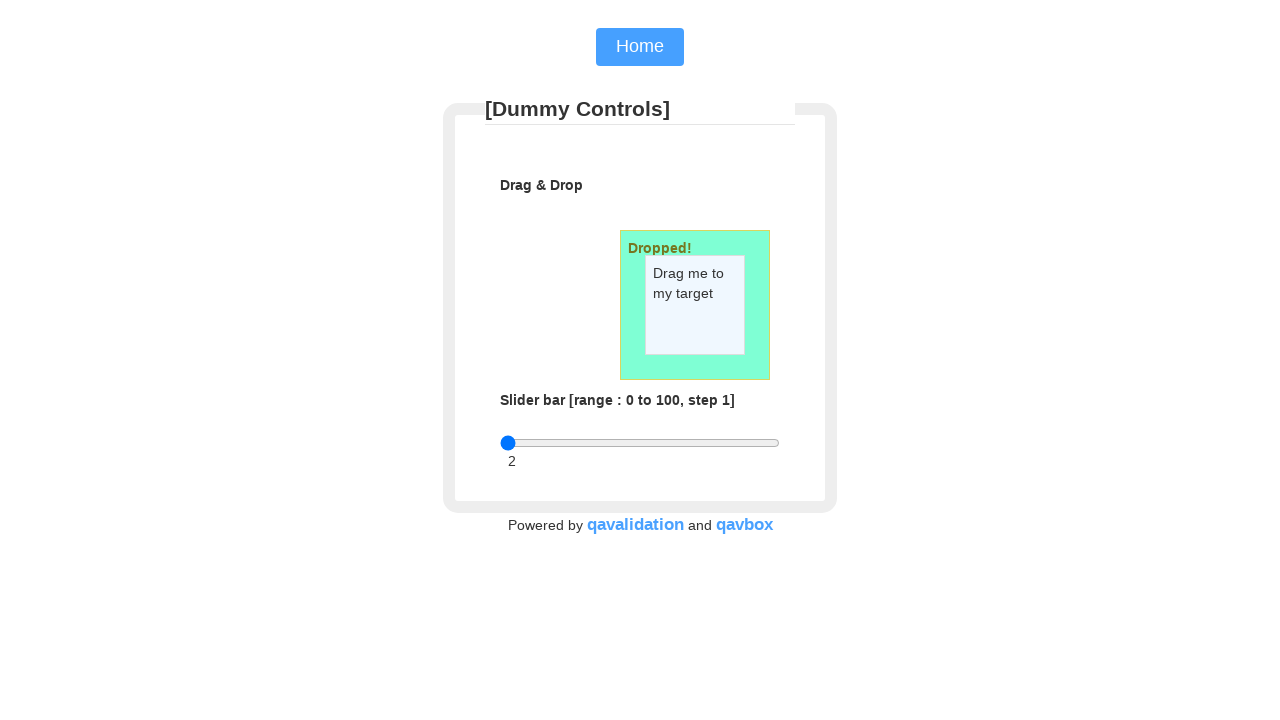